Tests hover functionality by hovering over profile figures to reveal hidden "View profile" links, clicking each link to verify navigation to the correct user profile URL, then navigating back to test the next figure.

Starting URL: https://the-internet.herokuapp.com/hovers

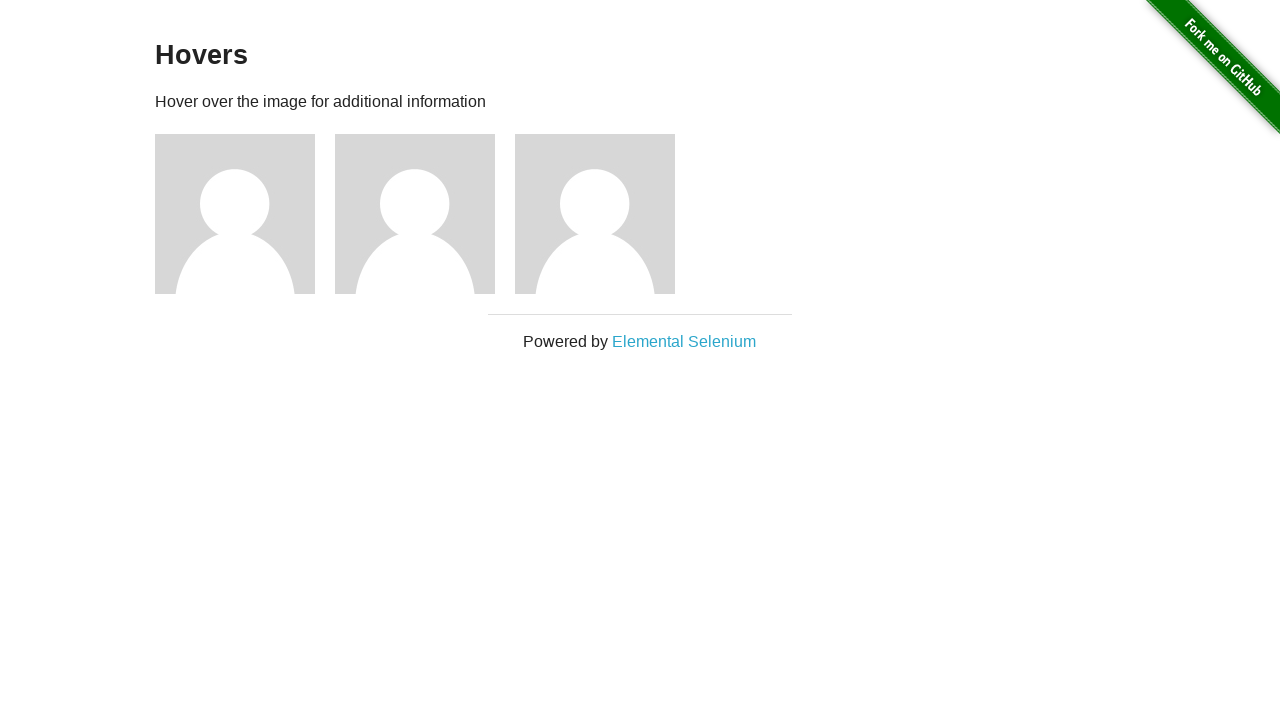

Located all figure elements on the page
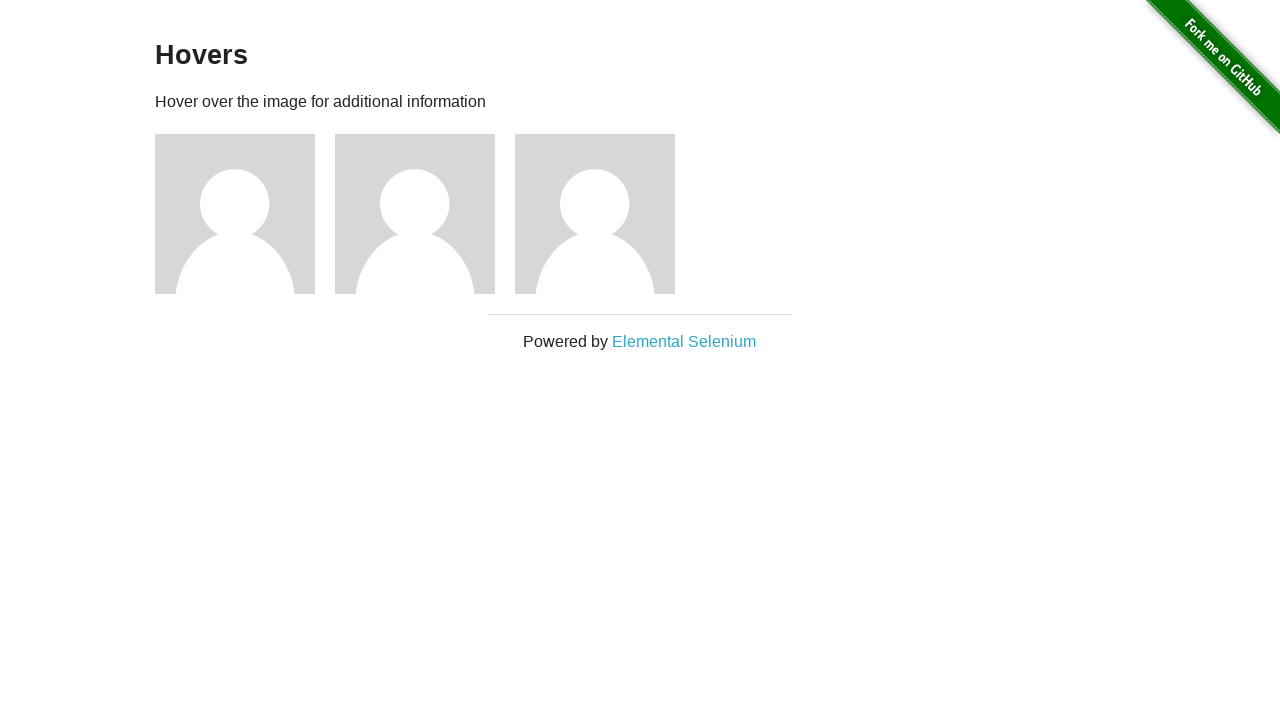

Hovered over figure 1 to reveal hidden content at (245, 214) on .figure >> nth=0
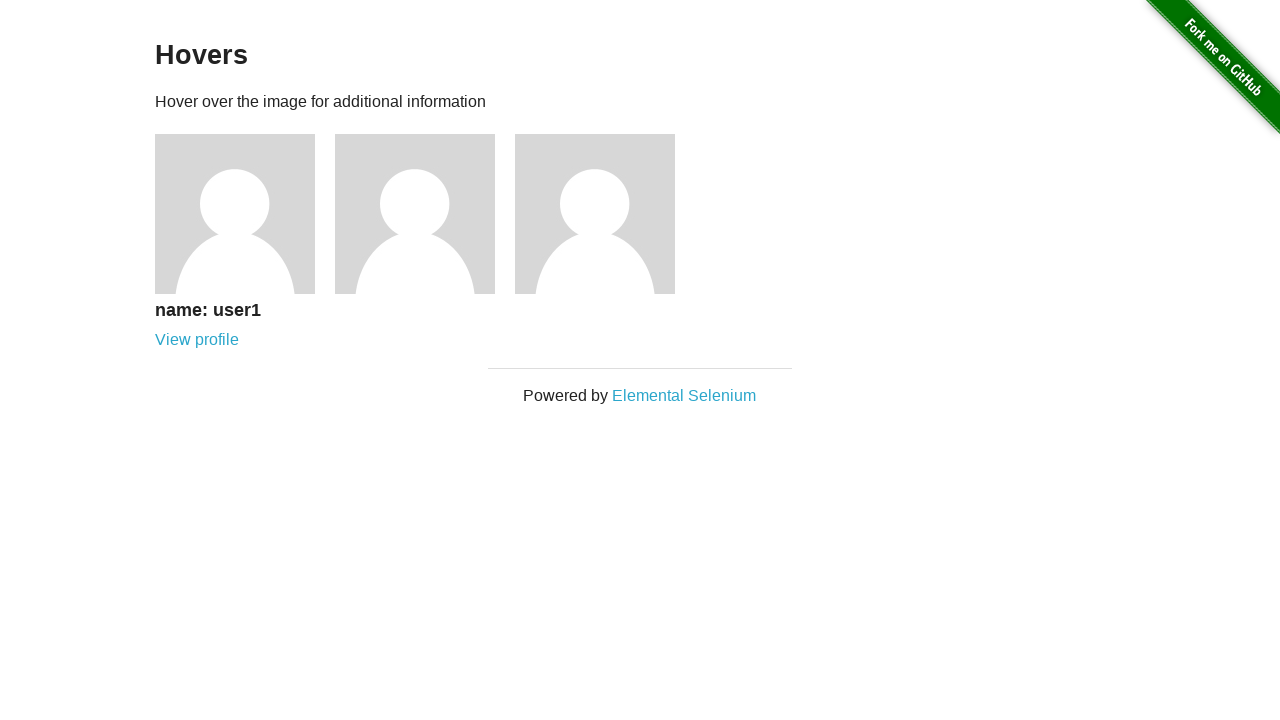

View profile link became visible for figure 1
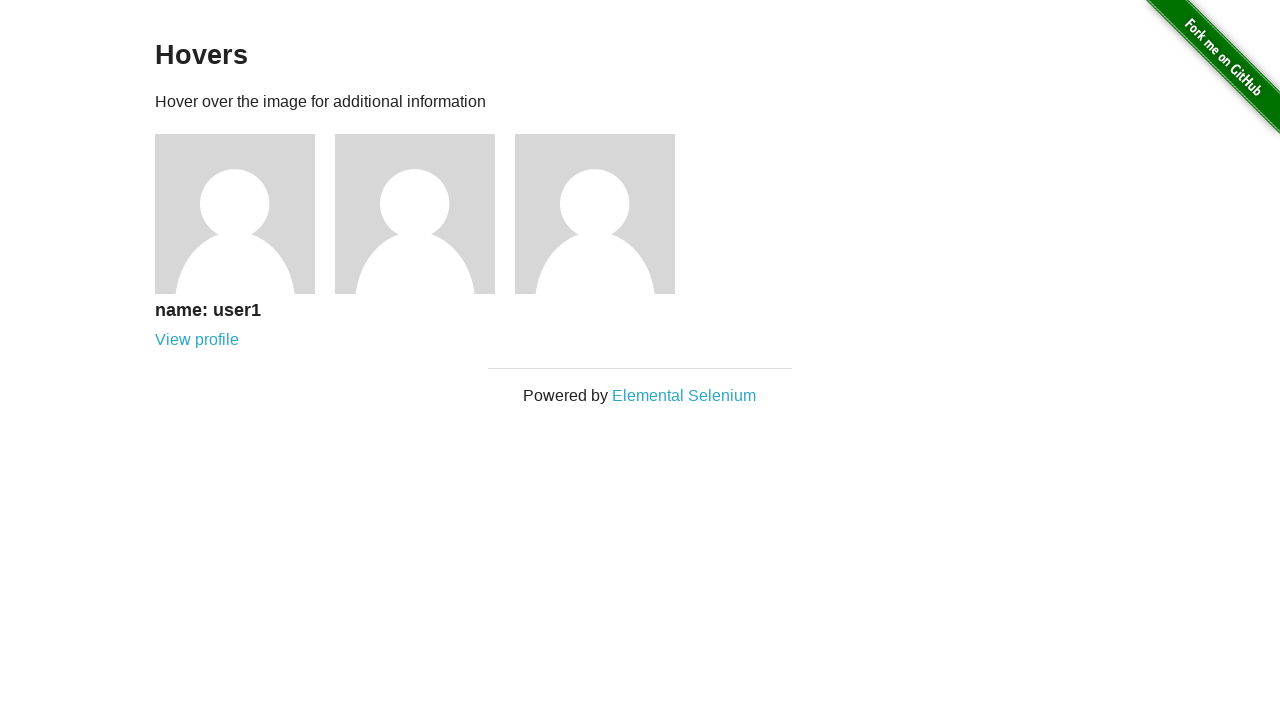

Clicked View profile link for figure 1 at (197, 340) on .figure >> nth=0 >> text=View profile
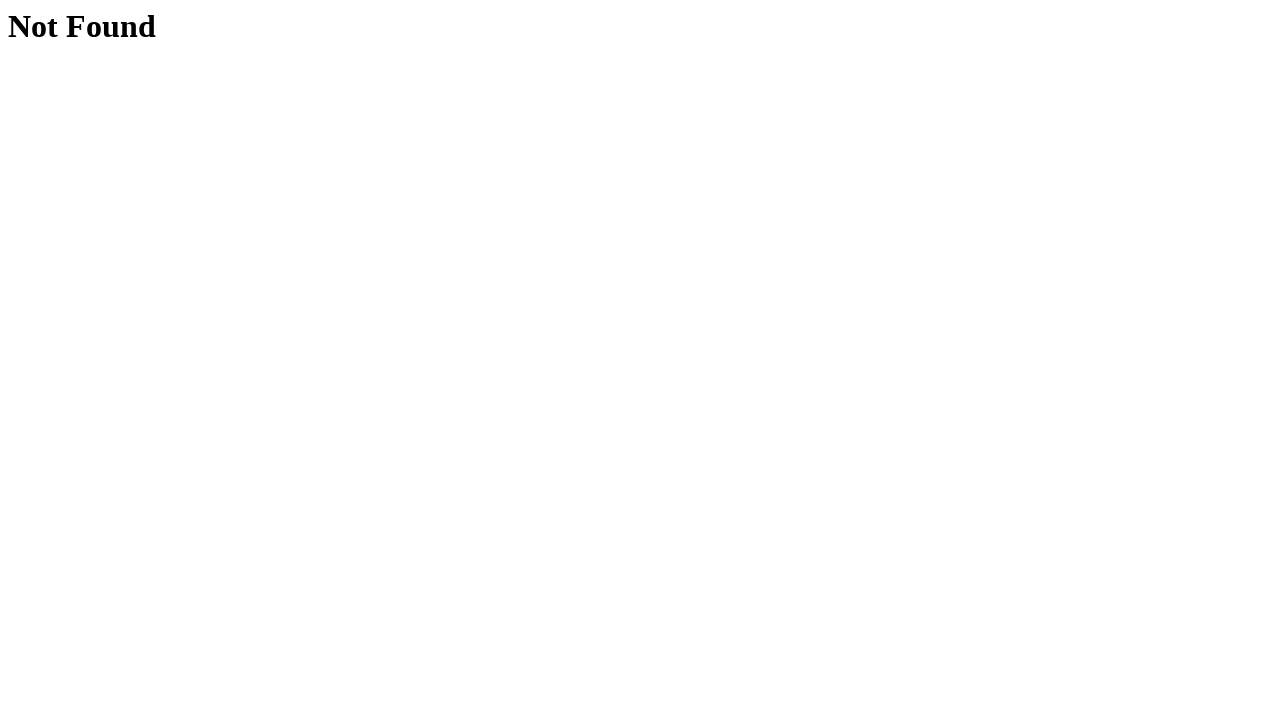

Navigated to user 1 profile page with expected URL
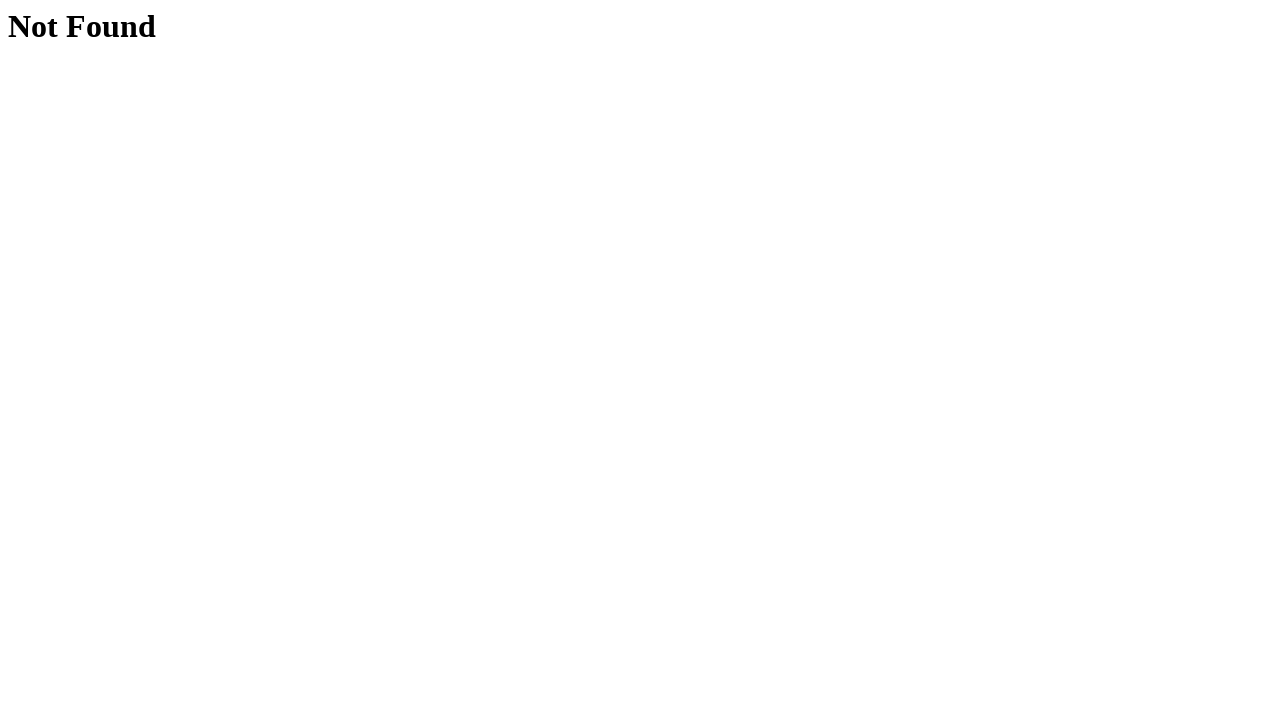

Navigated back to hovers page
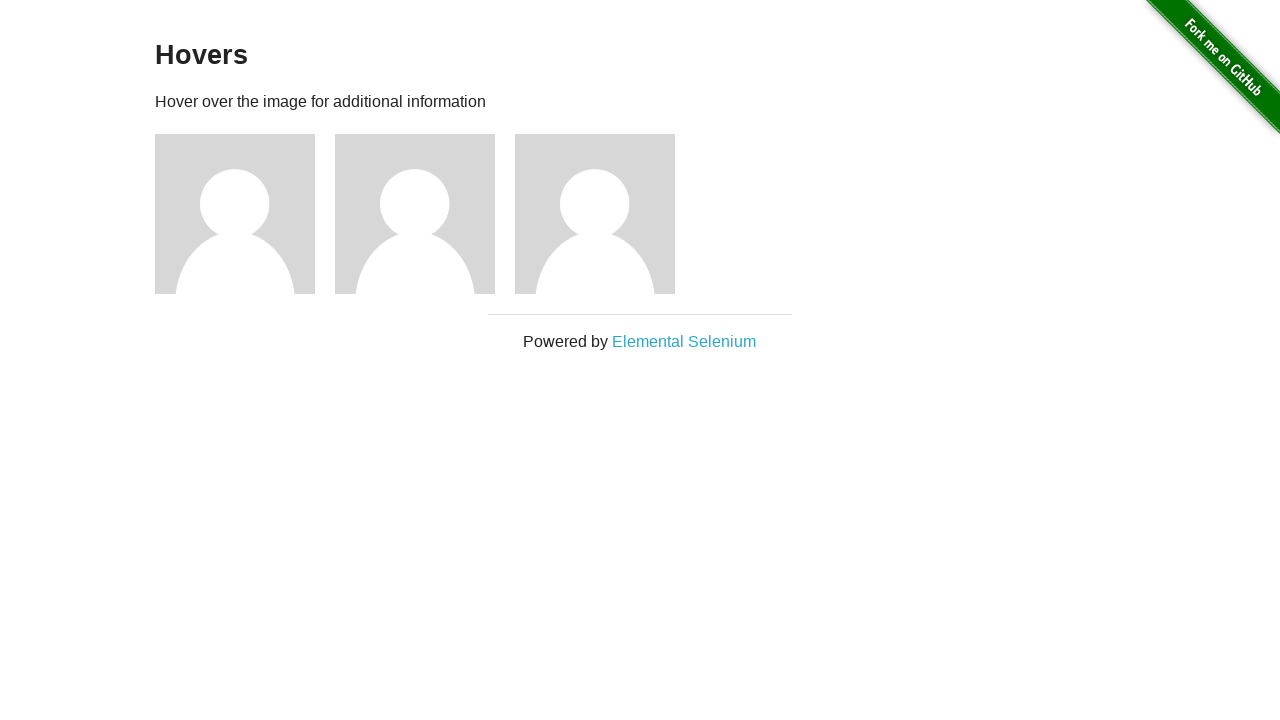

Figure elements loaded and ready for next iteration
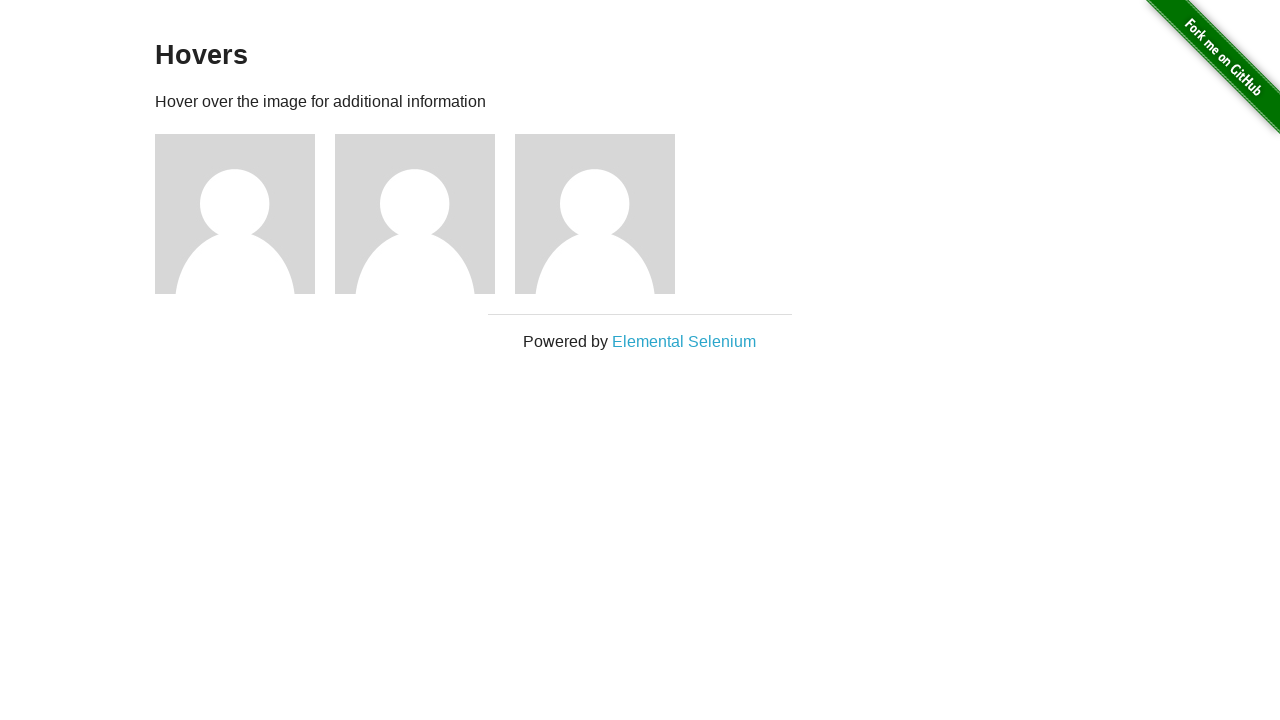

Hovered over figure 2 to reveal hidden content at (425, 214) on .figure >> nth=1
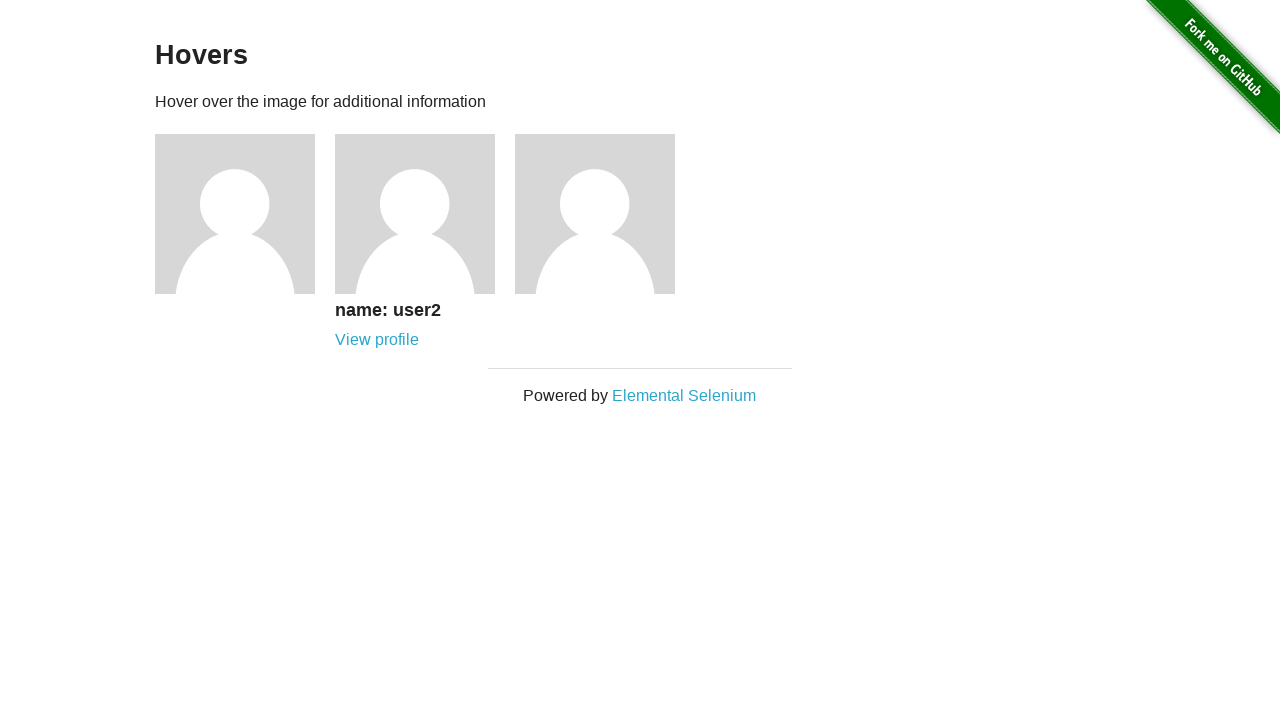

View profile link became visible for figure 2
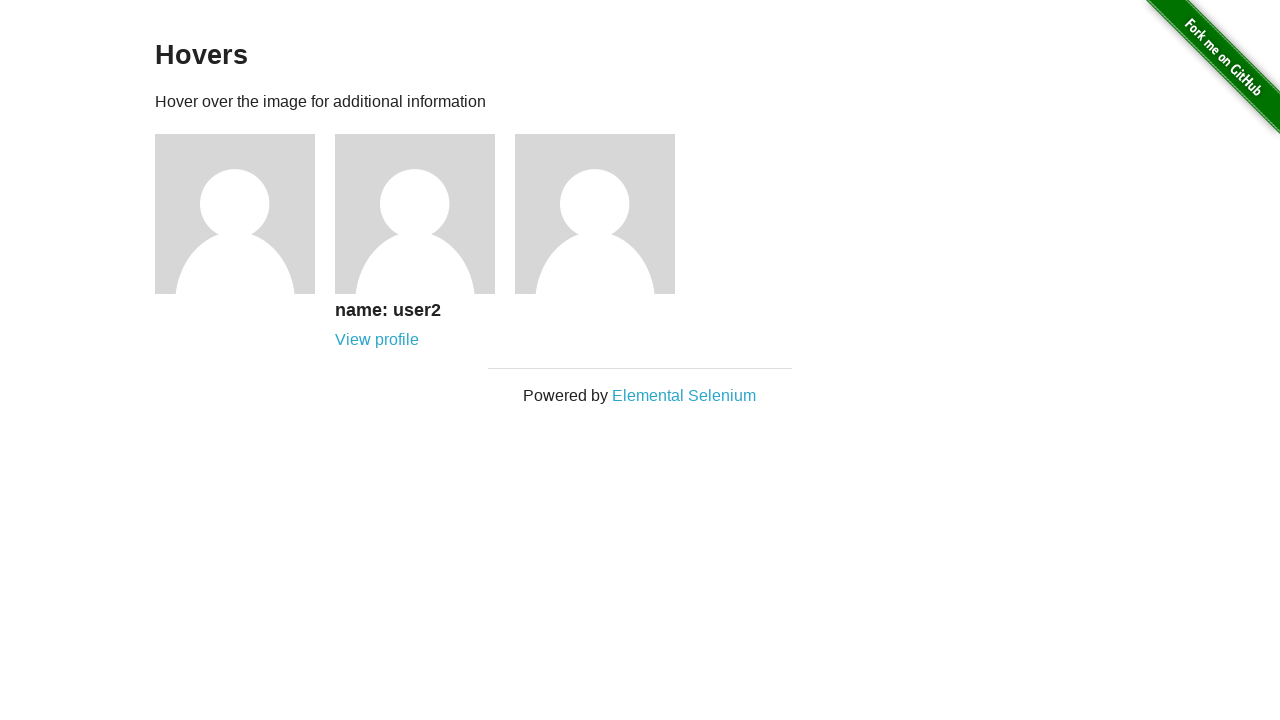

Clicked View profile link for figure 2 at (377, 340) on .figure >> nth=1 >> text=View profile
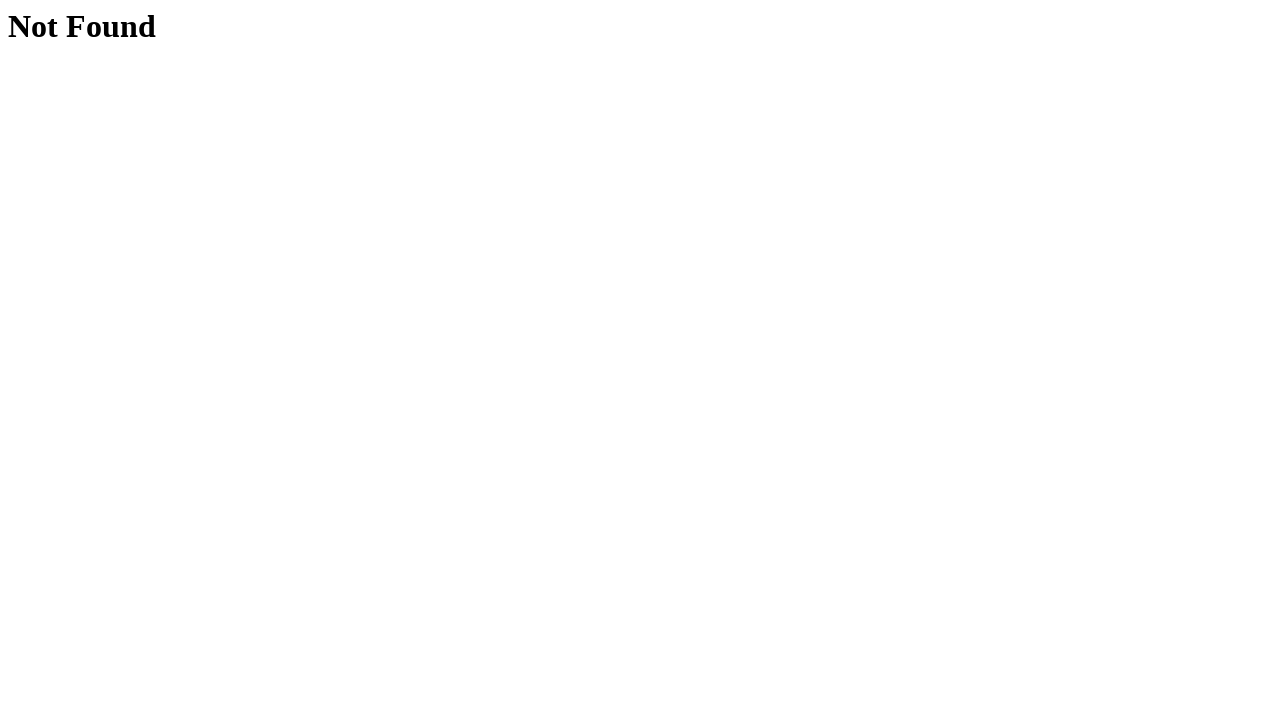

Navigated to user 2 profile page with expected URL
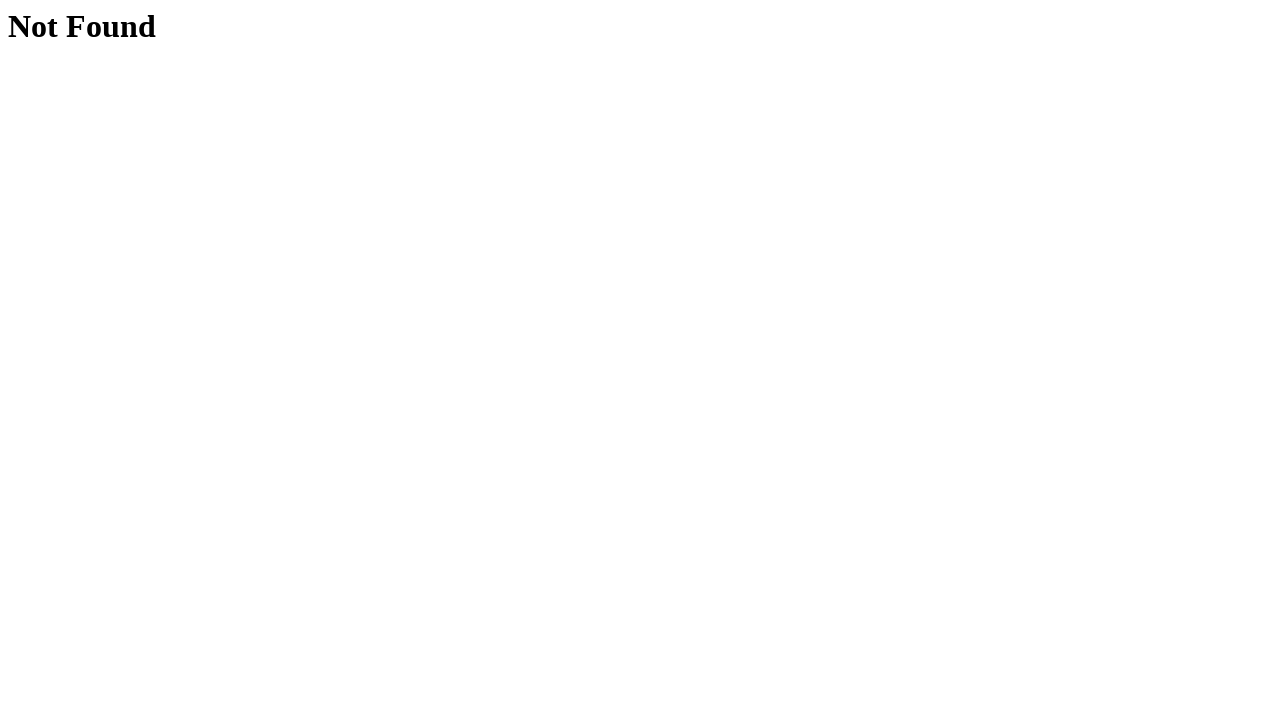

Navigated back to hovers page
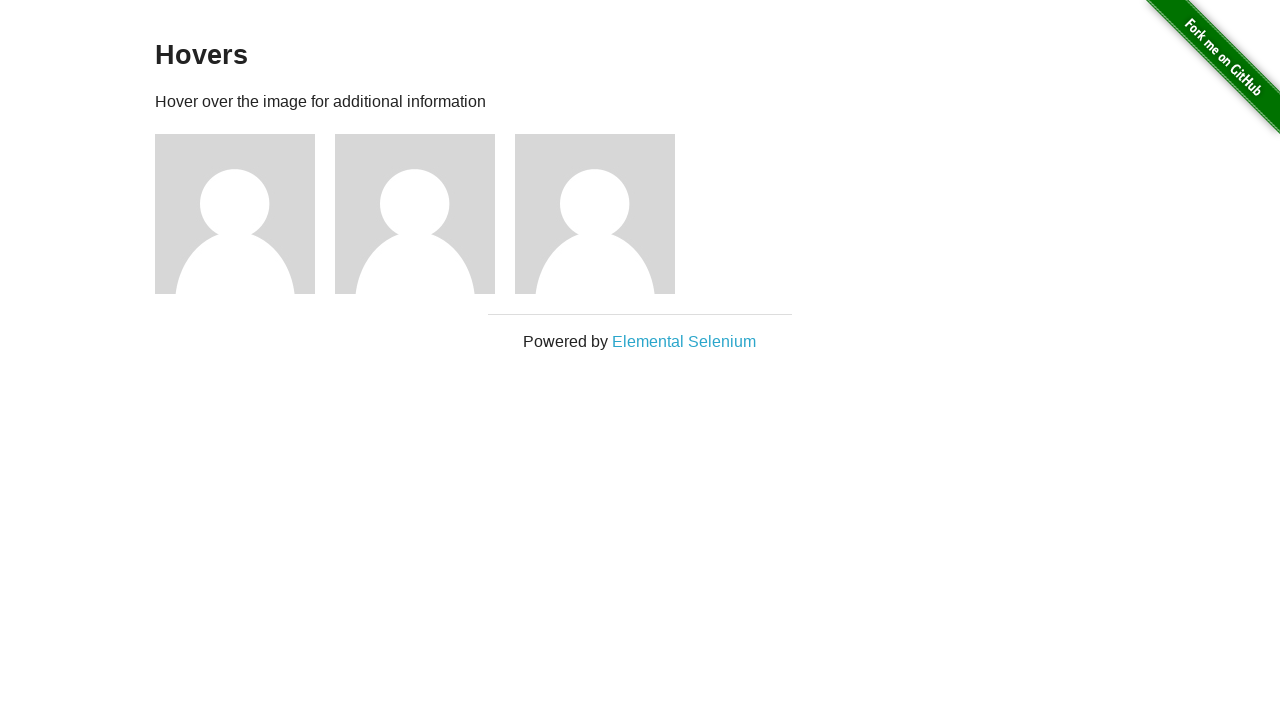

Figure elements loaded and ready for next iteration
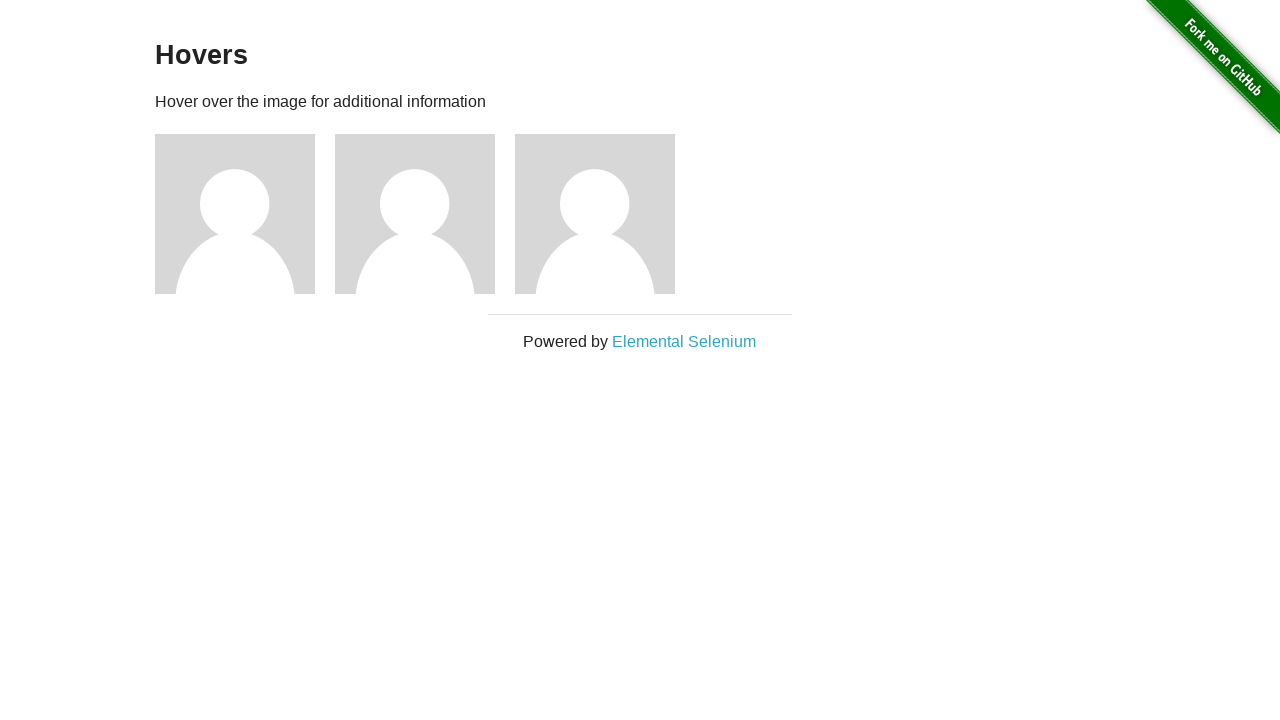

Hovered over figure 3 to reveal hidden content at (605, 214) on .figure >> nth=2
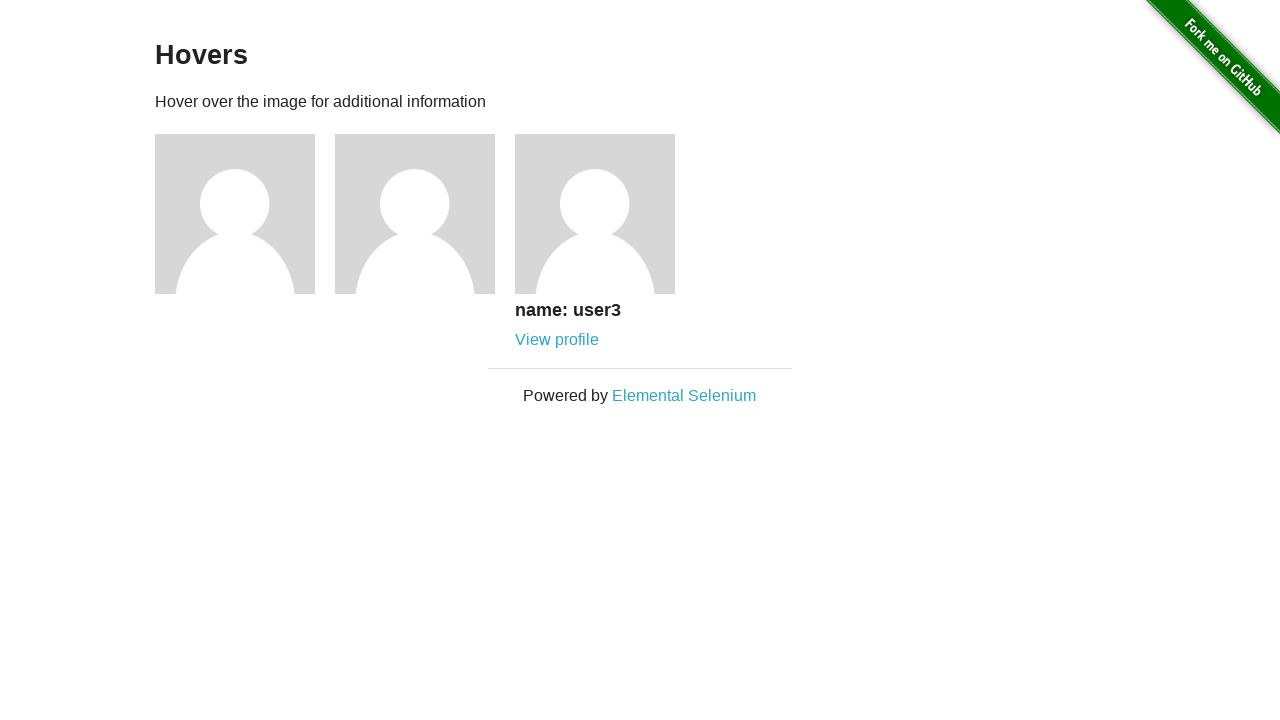

View profile link became visible for figure 3
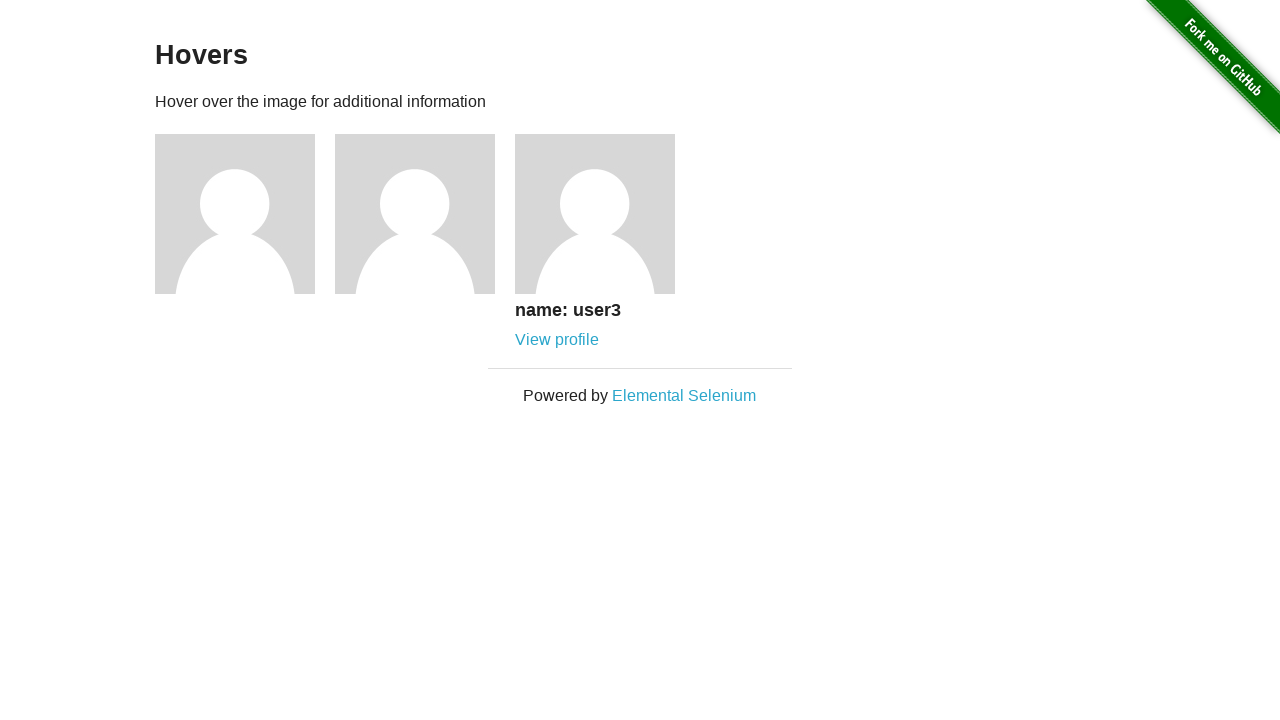

Clicked View profile link for figure 3 at (557, 340) on .figure >> nth=2 >> text=View profile
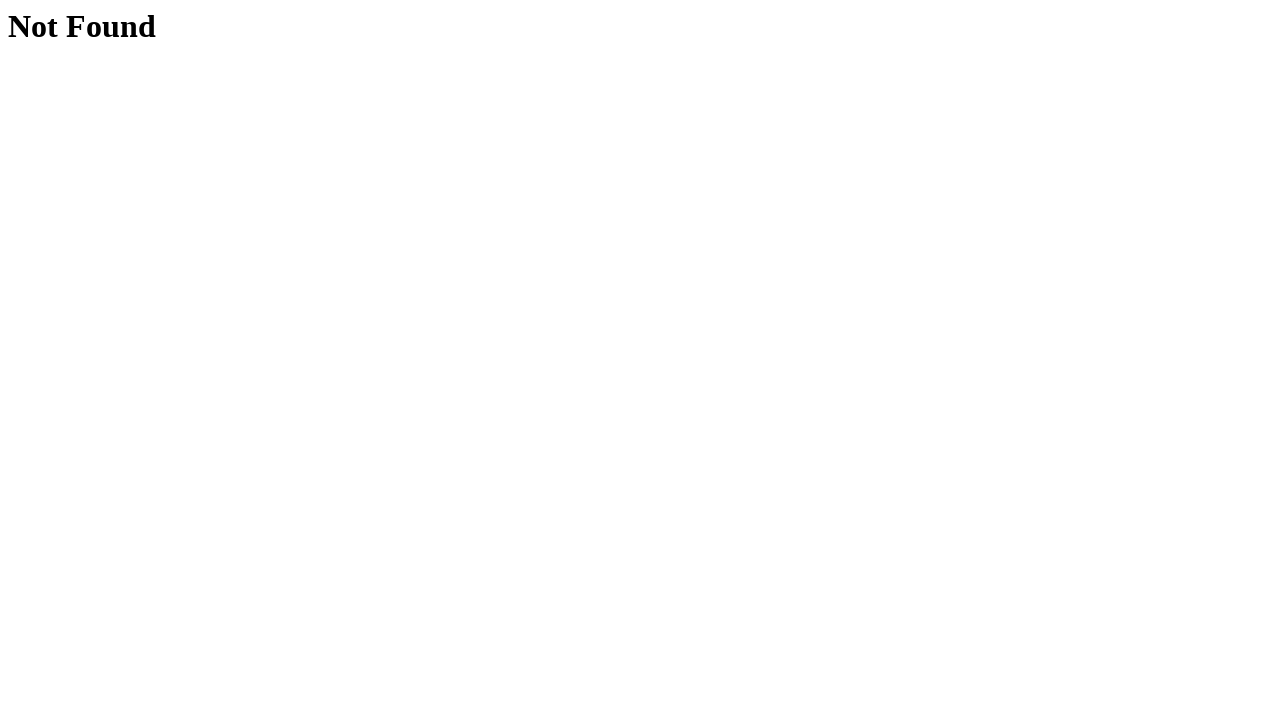

Navigated to user 3 profile page with expected URL
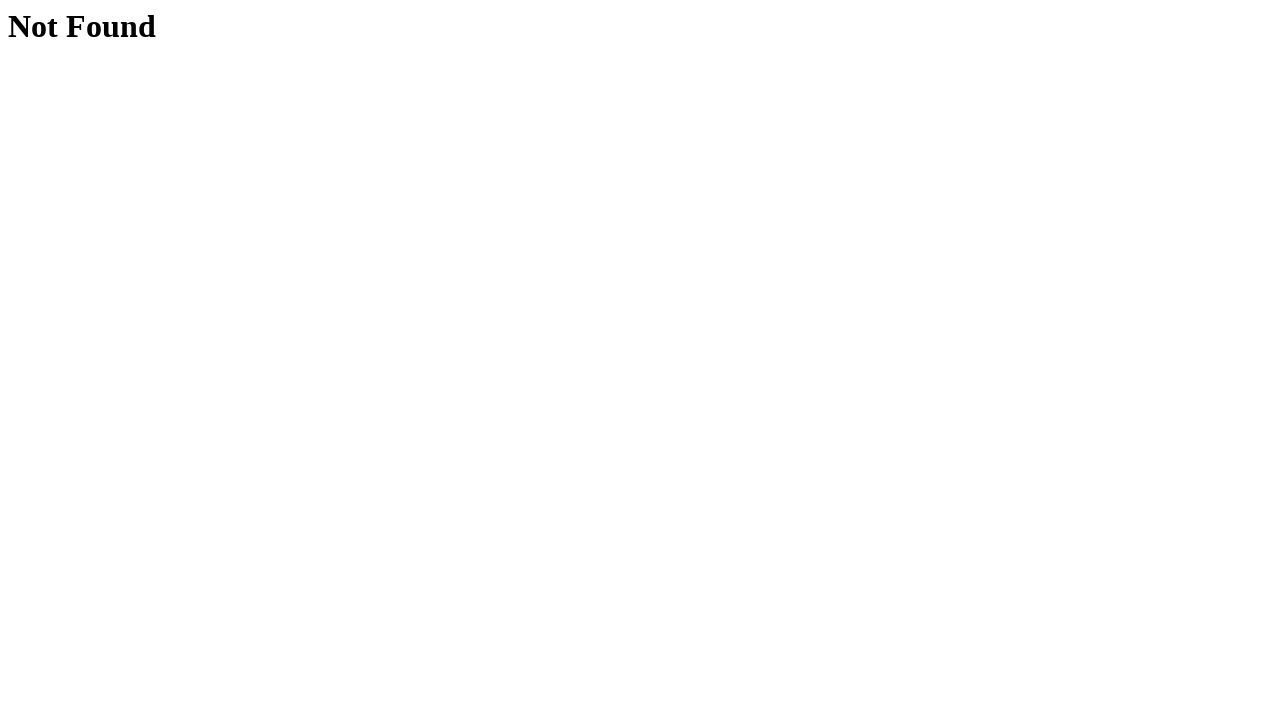

Navigated back to hovers page
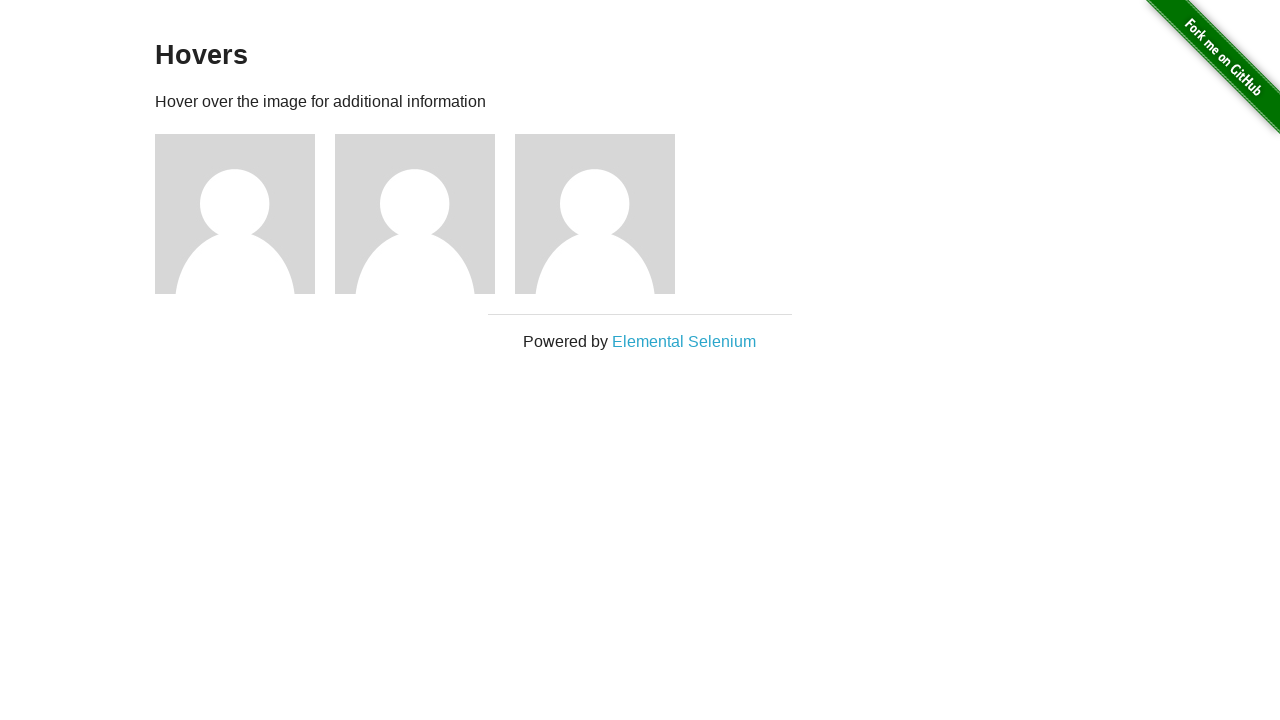

Figure elements loaded and ready for next iteration
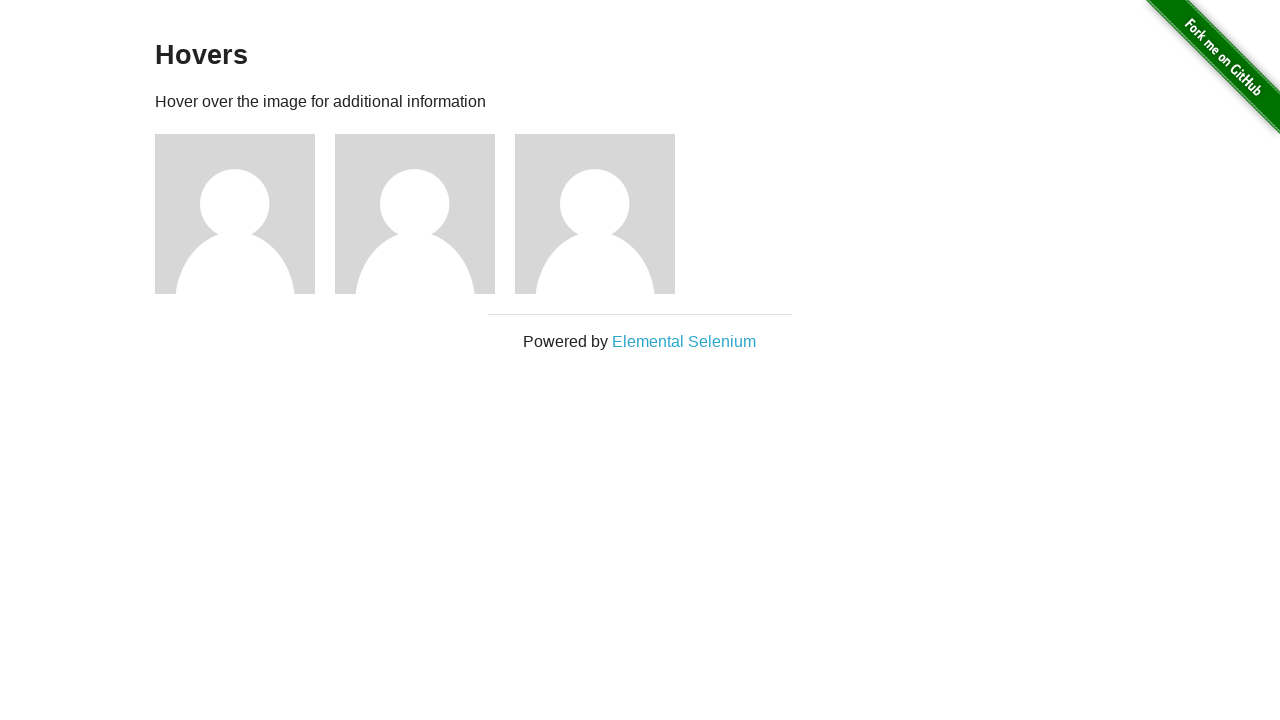

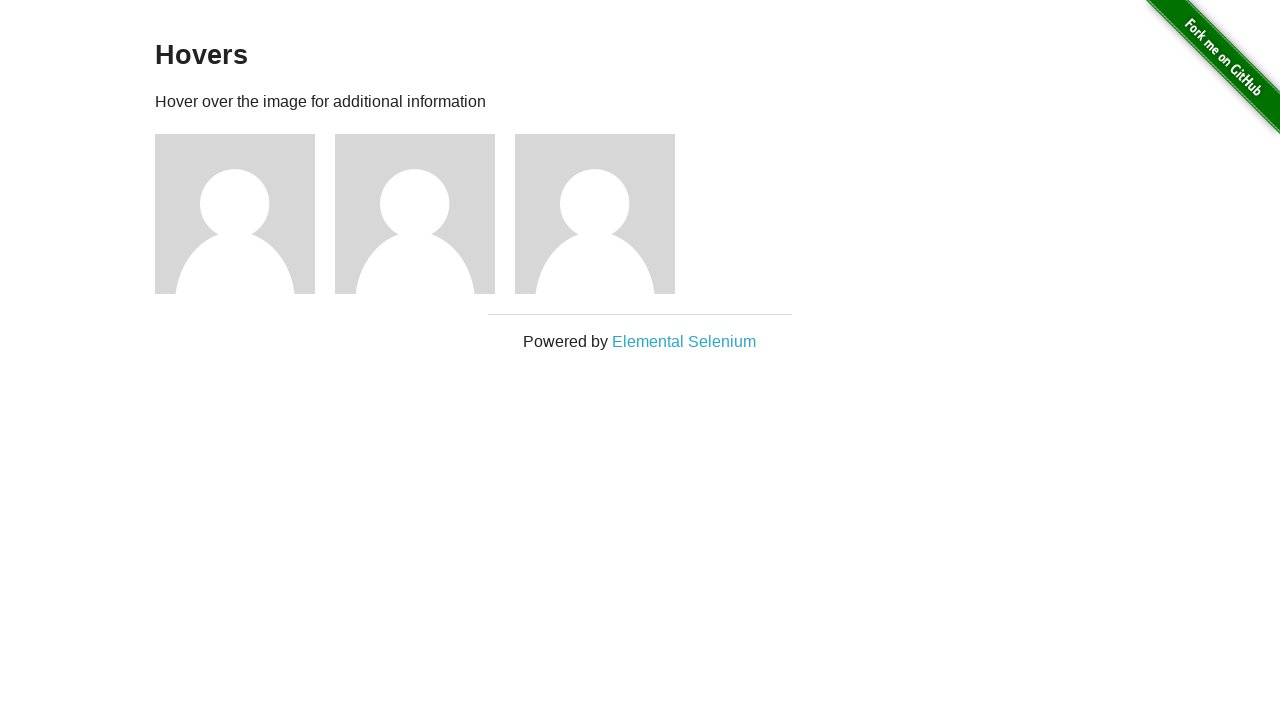